Tests that an item is removed when edited to an empty string

Starting URL: https://demo.playwright.dev/todomvc

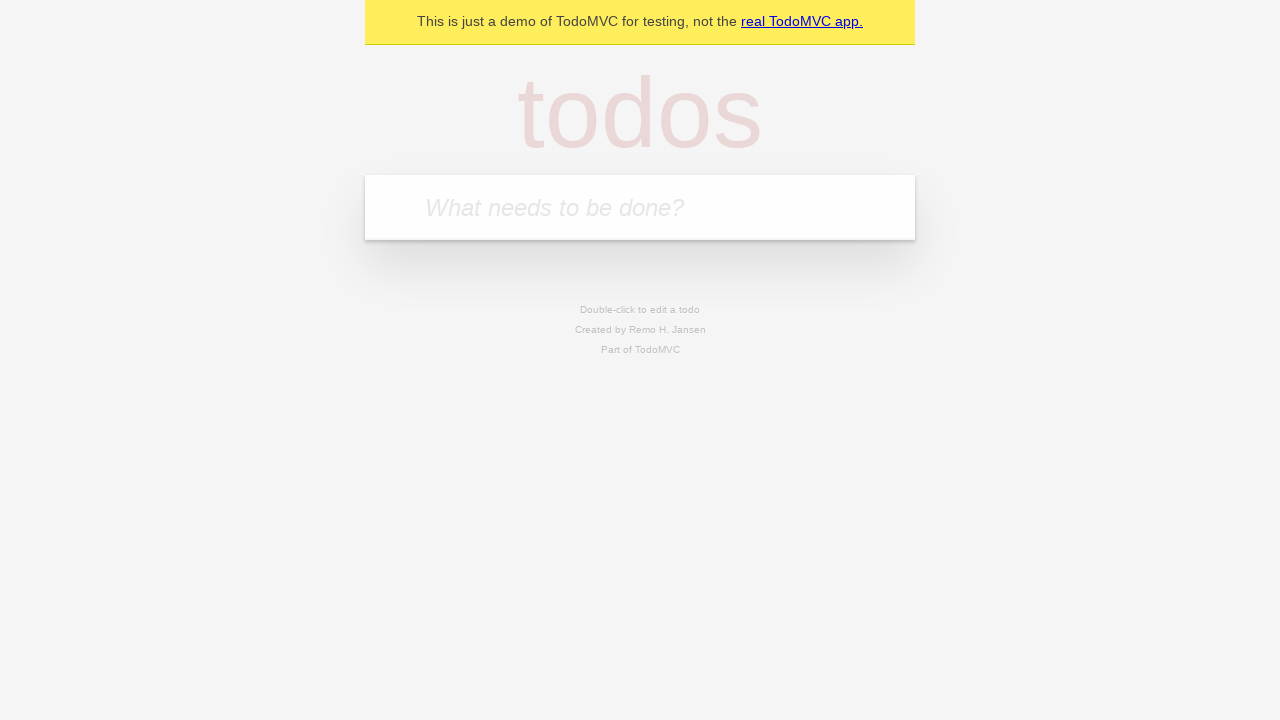

Filled todo input with 'buy some cheese' on internal:attr=[placeholder="What needs to be done?"i]
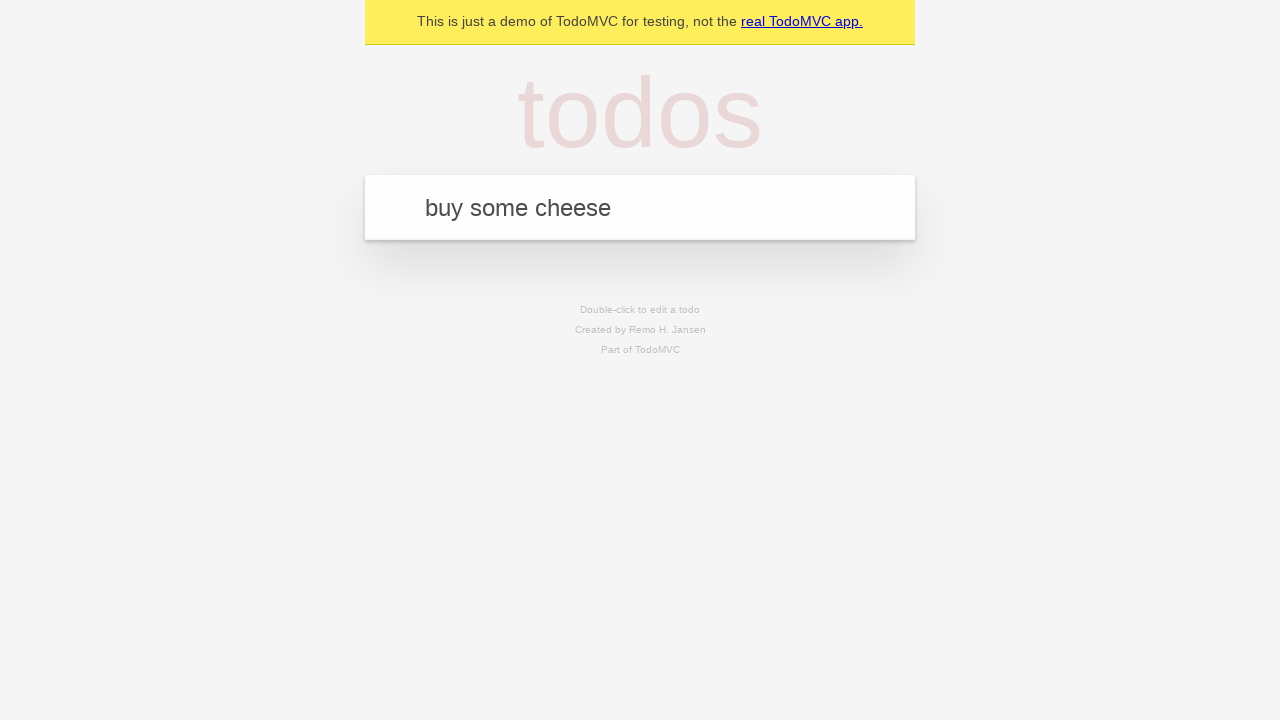

Pressed Enter to create first todo on internal:attr=[placeholder="What needs to be done?"i]
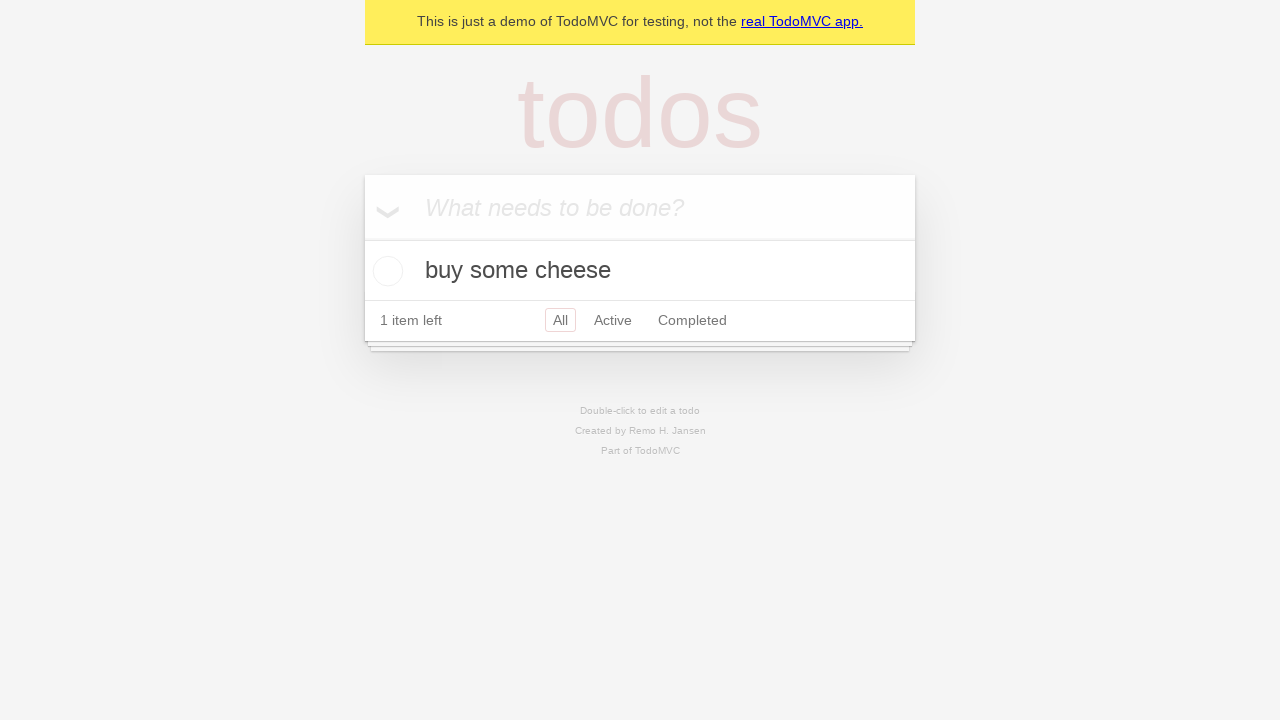

Filled todo input with 'feed the cat' on internal:attr=[placeholder="What needs to be done?"i]
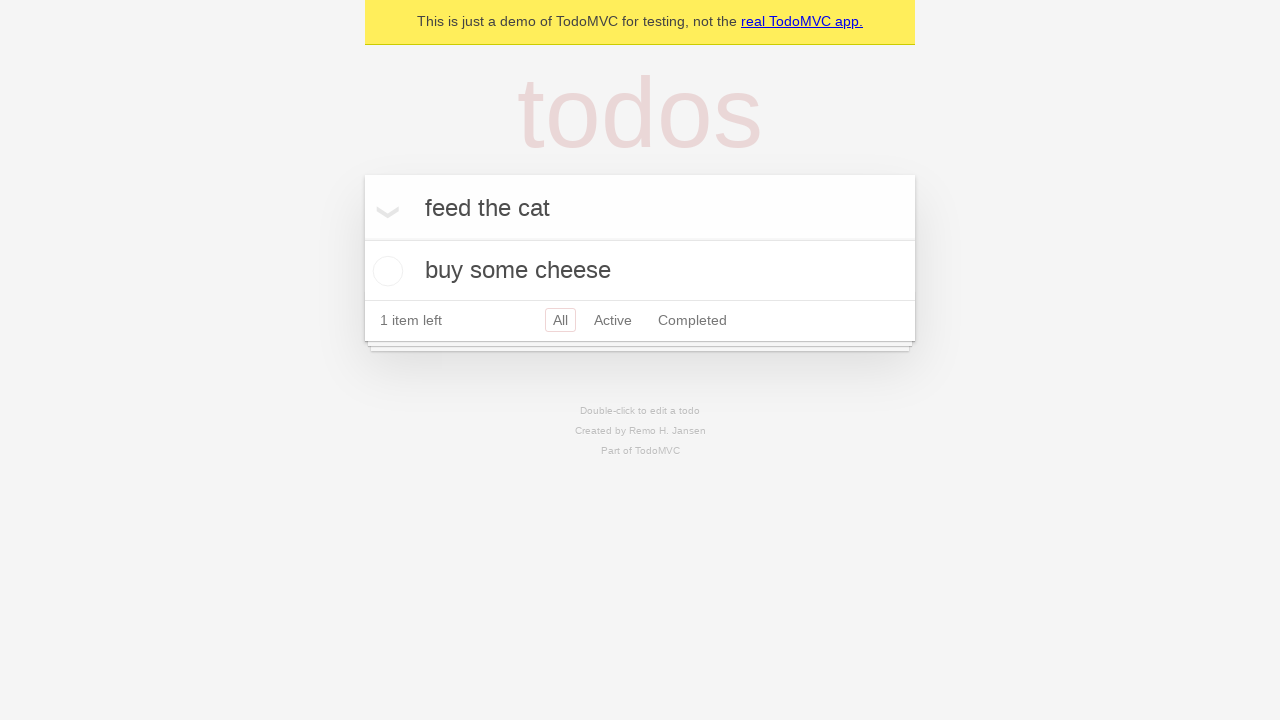

Pressed Enter to create second todo on internal:attr=[placeholder="What needs to be done?"i]
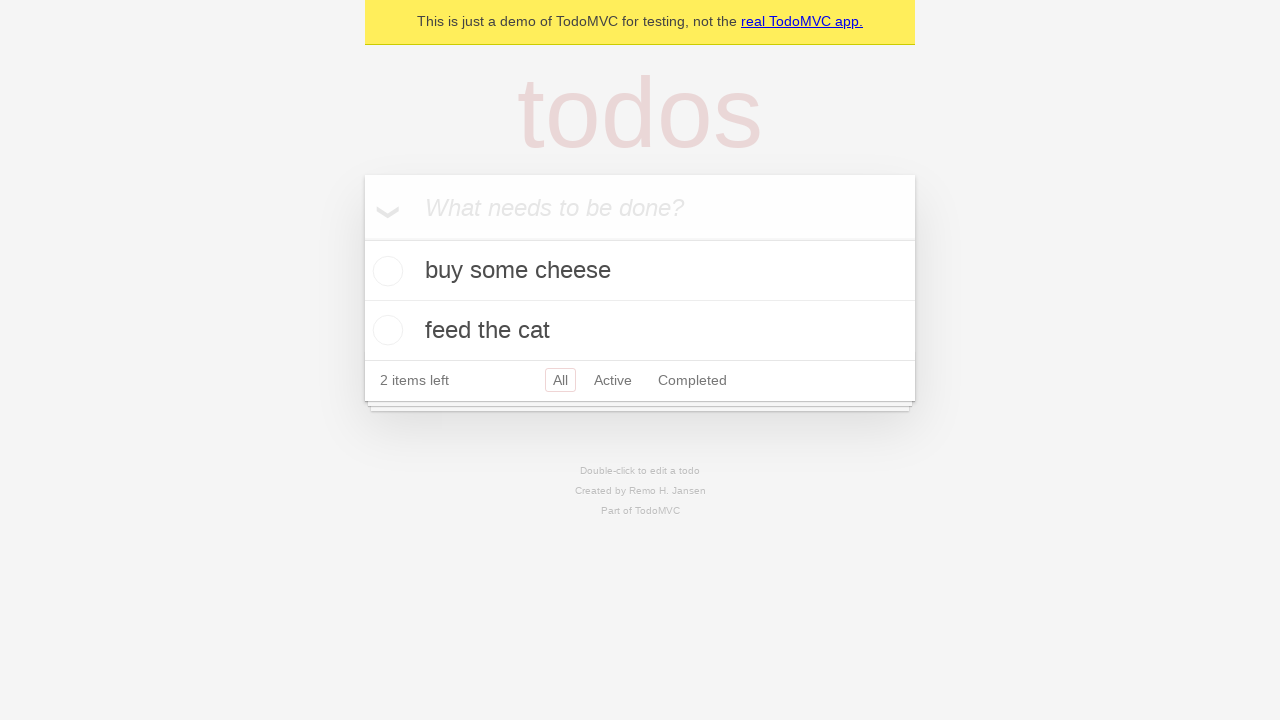

Filled todo input with 'book a doctors appointment' on internal:attr=[placeholder="What needs to be done?"i]
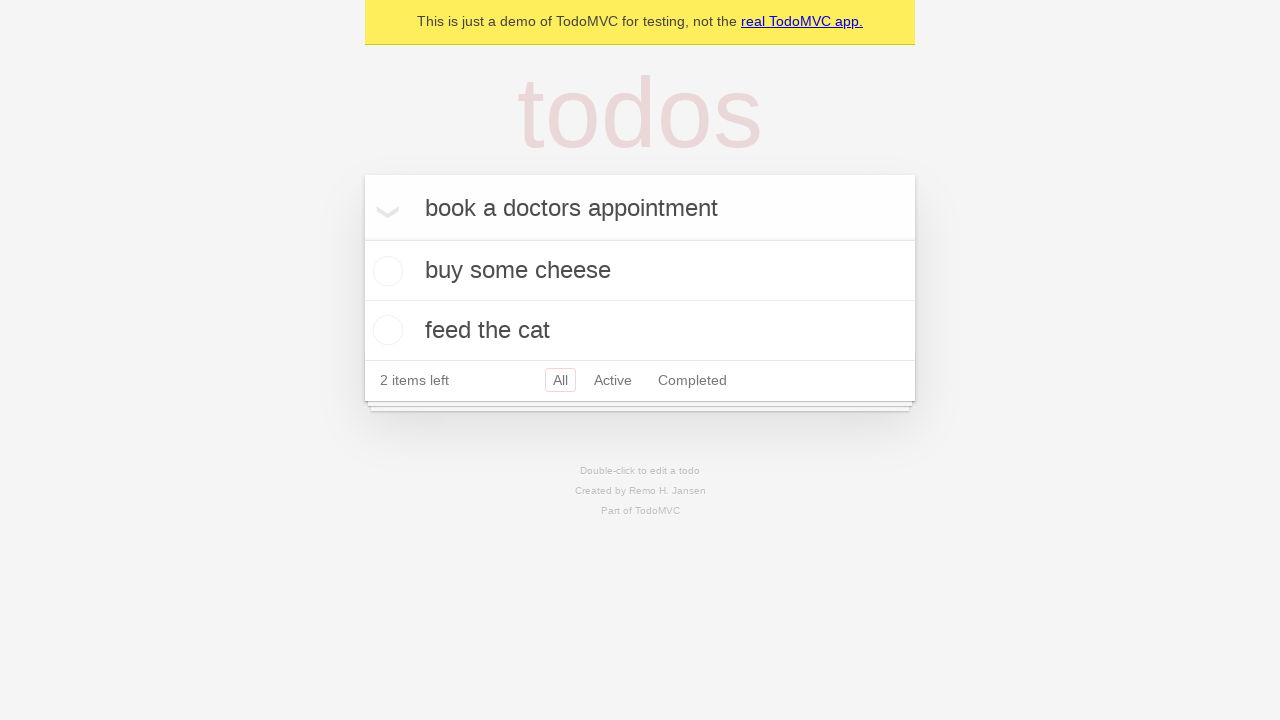

Pressed Enter to create third todo on internal:attr=[placeholder="What needs to be done?"i]
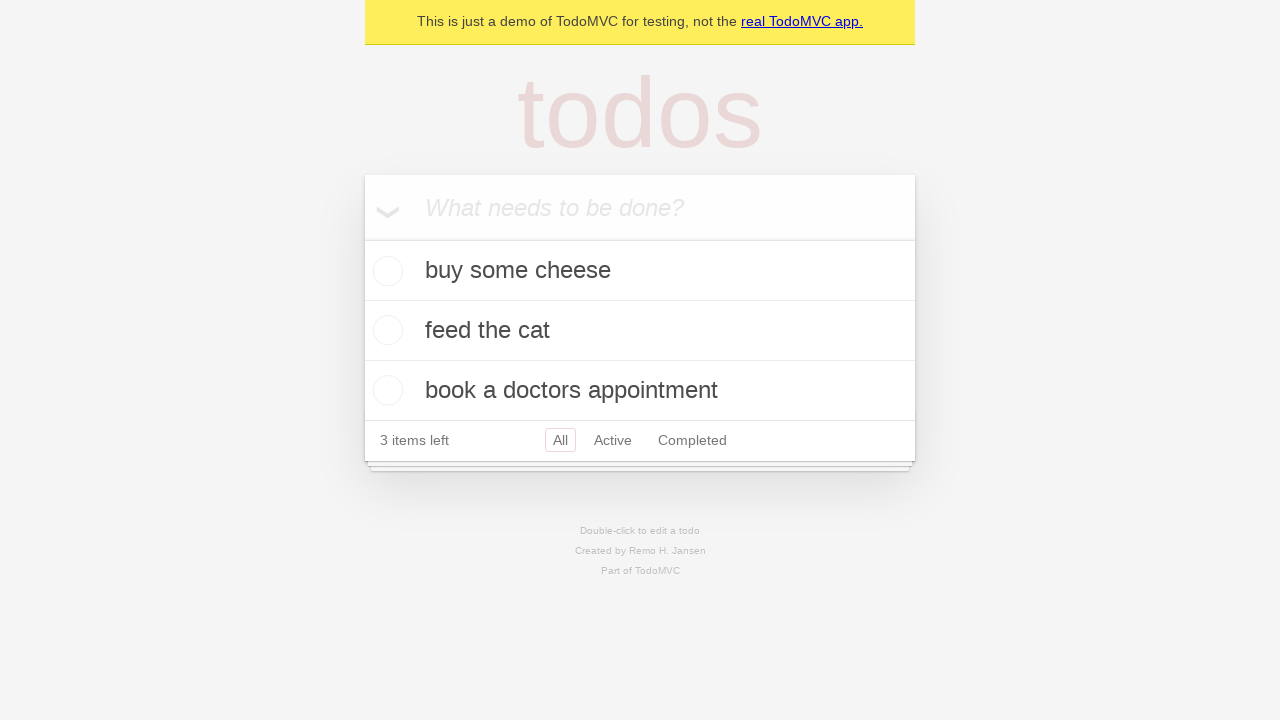

Waited for third todo item to appear
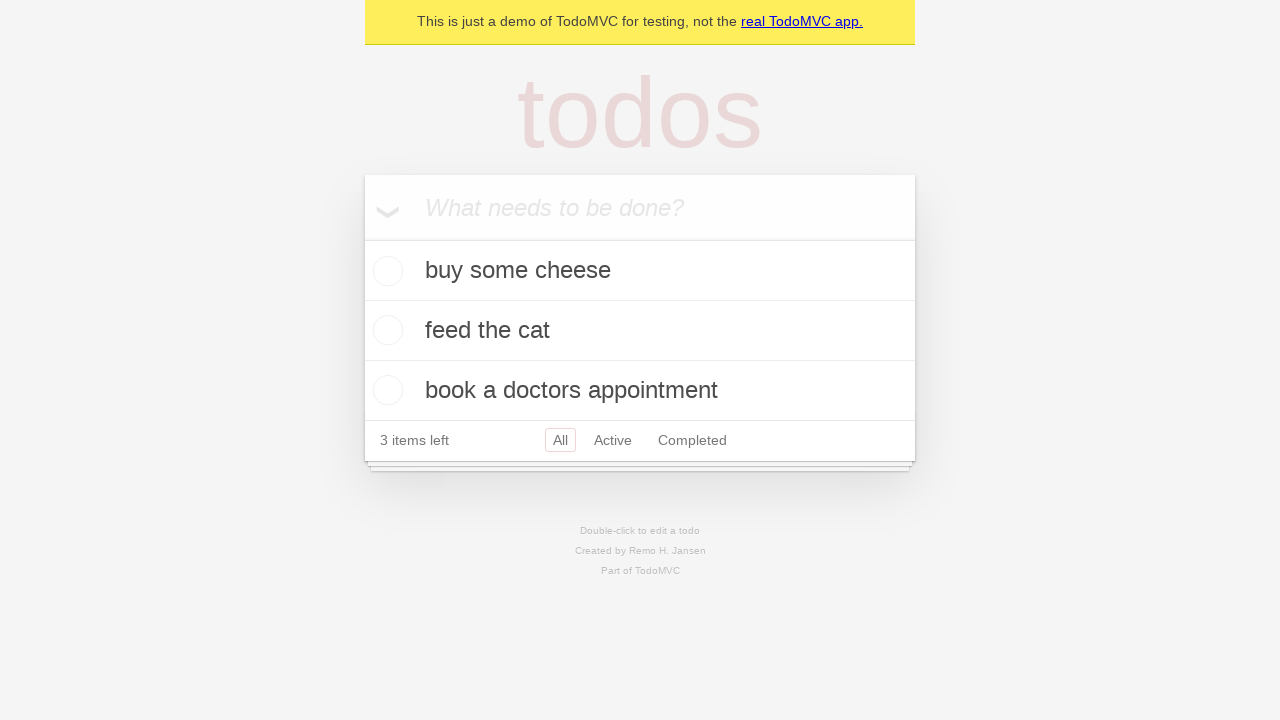

Double-clicked second todo item to enter edit mode at (640, 331) on [data-testid='todo-item'] >> nth=1
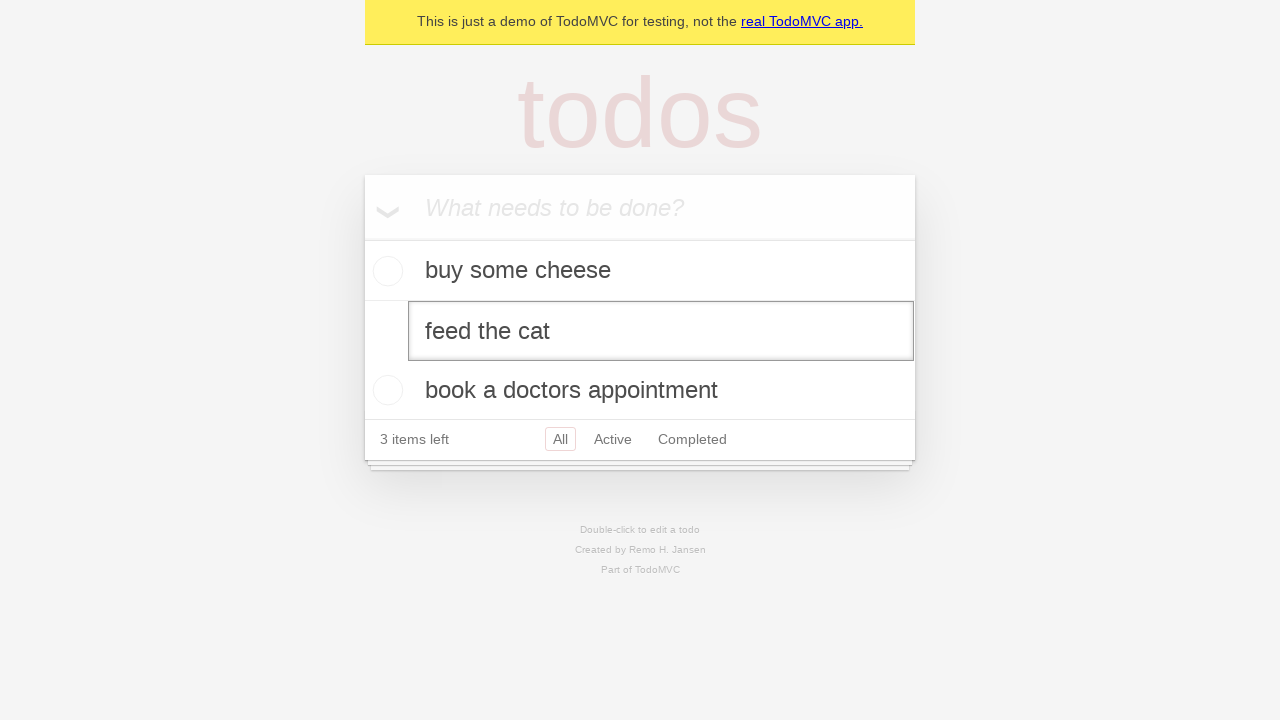

Cleared the edit textbox by filling with empty string on [data-testid='todo-item'] >> nth=1 >> internal:role=textbox[name="Edit"i]
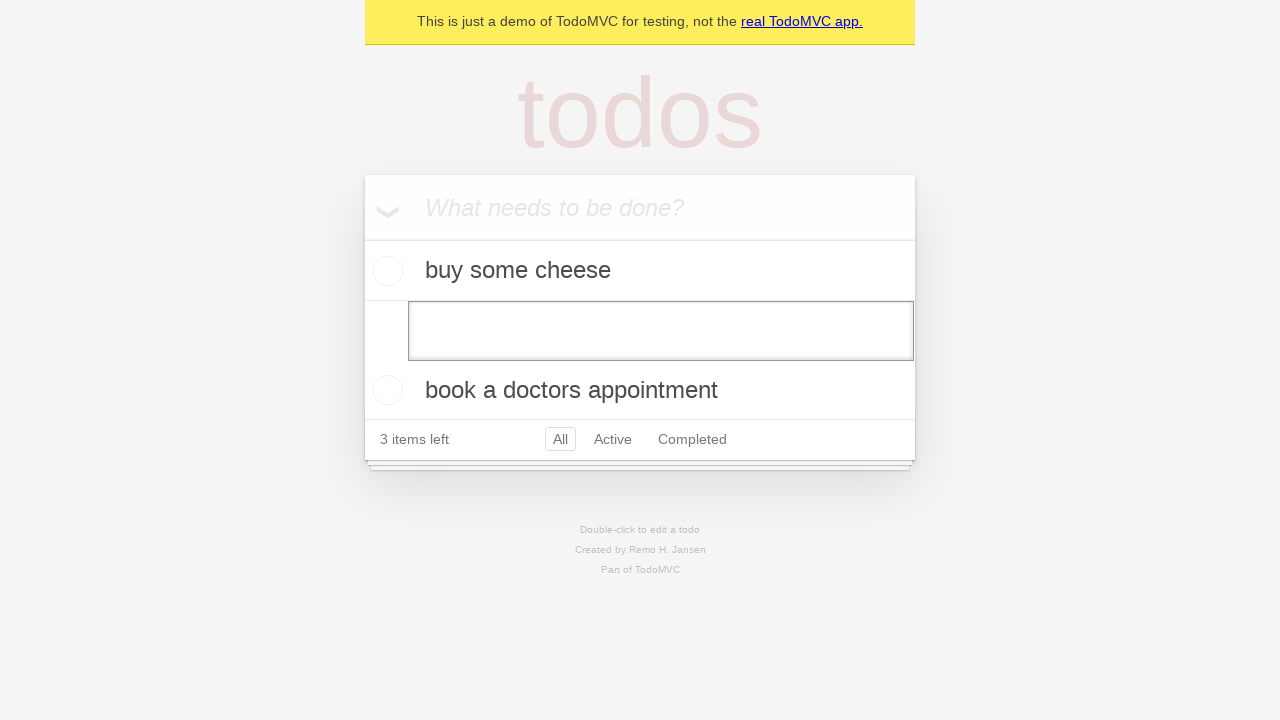

Pressed Enter to confirm deletion of todo item with empty text on [data-testid='todo-item'] >> nth=1 >> internal:role=textbox[name="Edit"i]
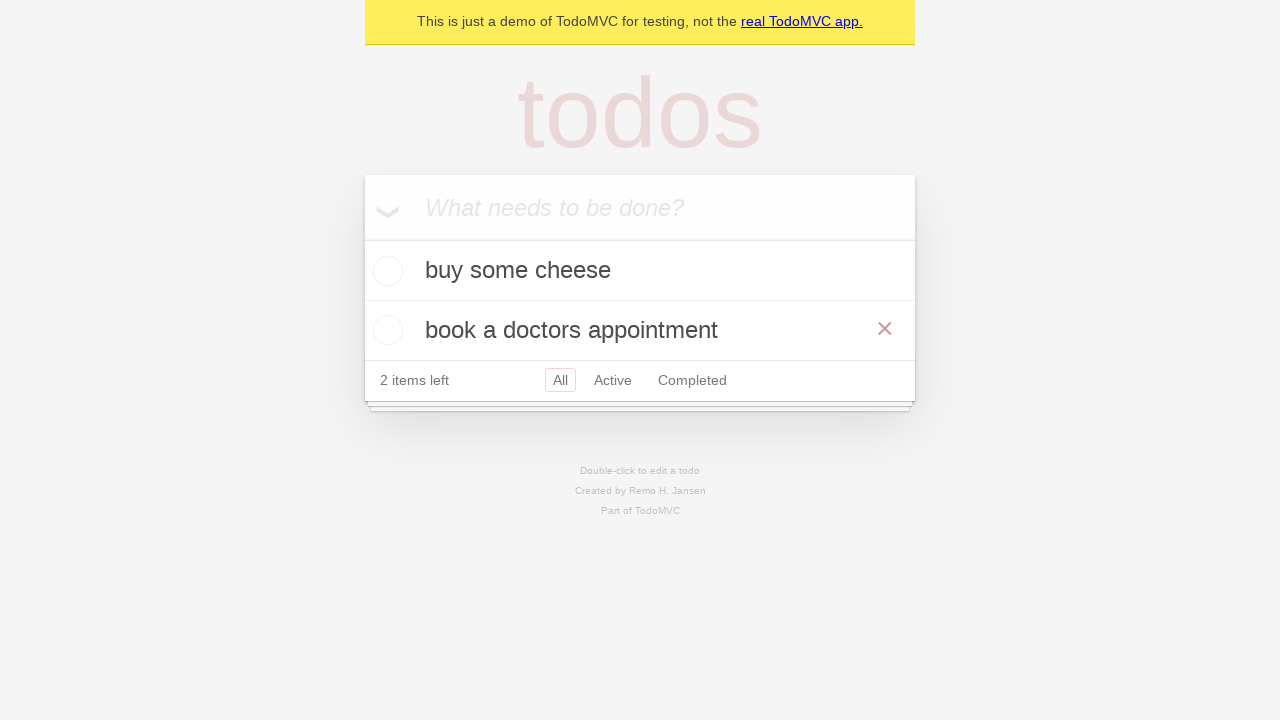

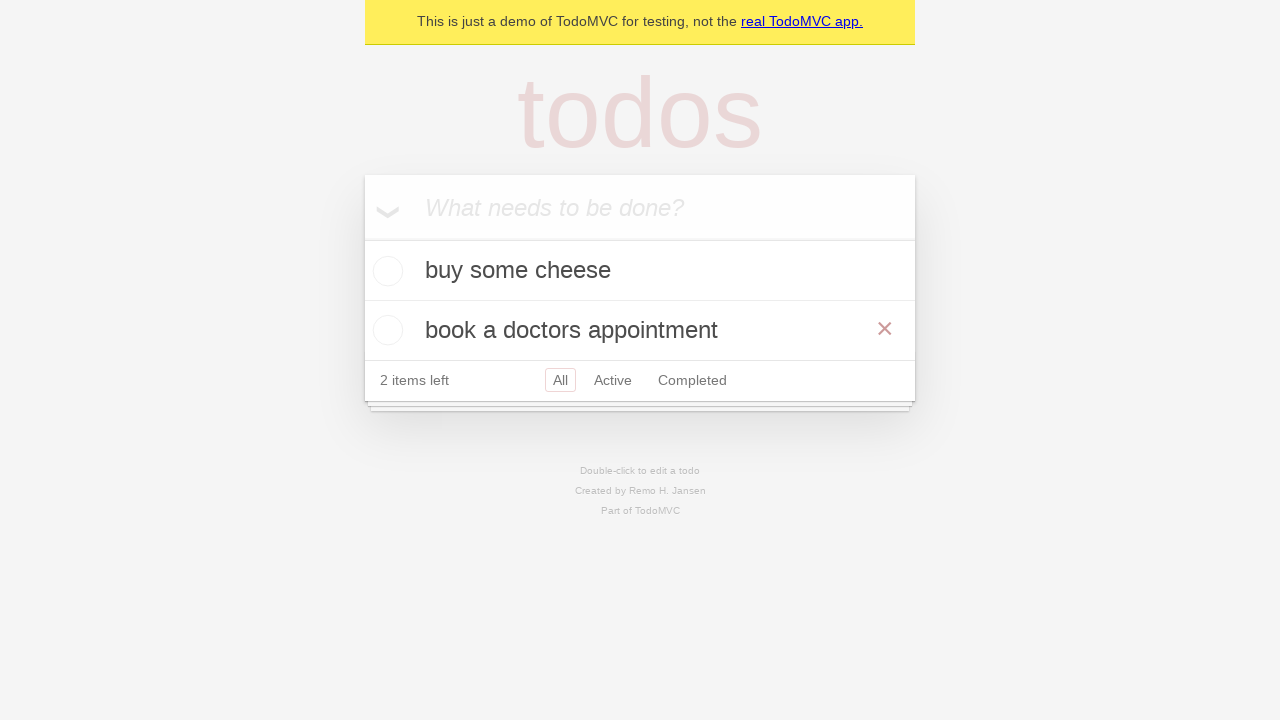